Tests keyboard key press functionality by sending a tab key using action builder and verifying the result text displays the correct key pressed.

Starting URL: http://the-internet.herokuapp.com/key_presses

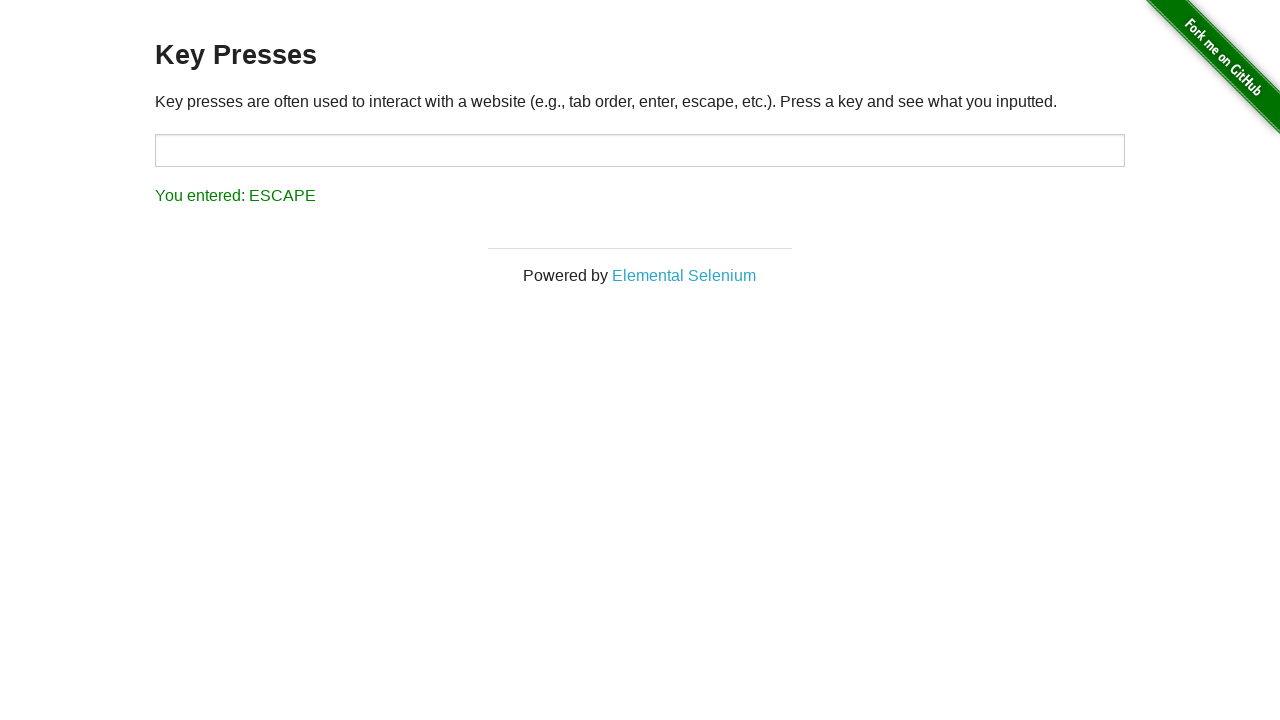

Pressed Tab key using keyboard
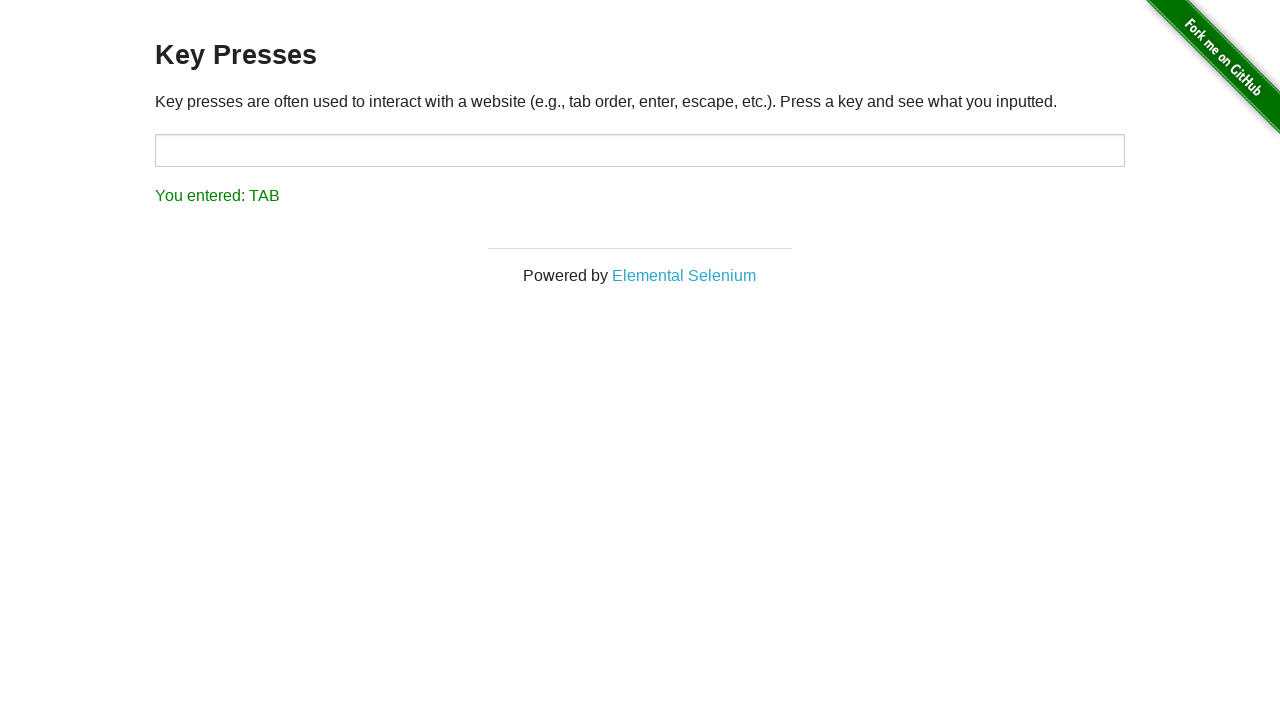

Result element loaded and visible
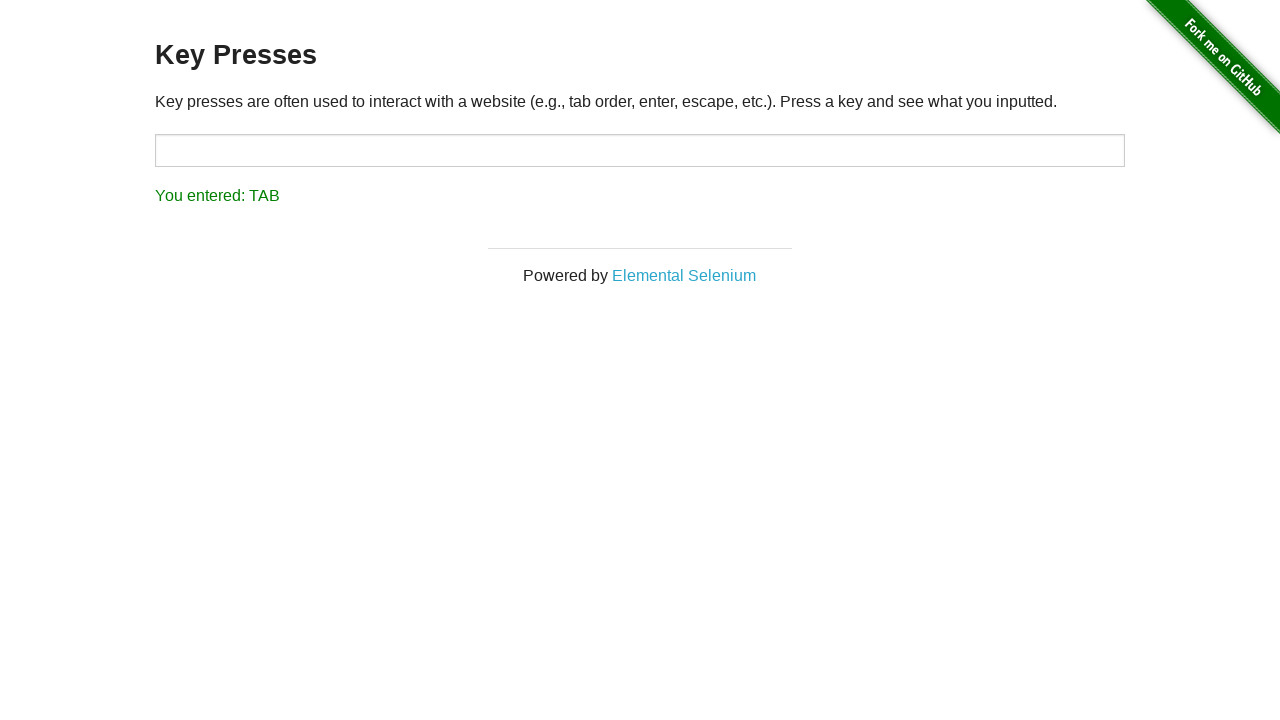

Retrieved result text: 'You entered: TAB'
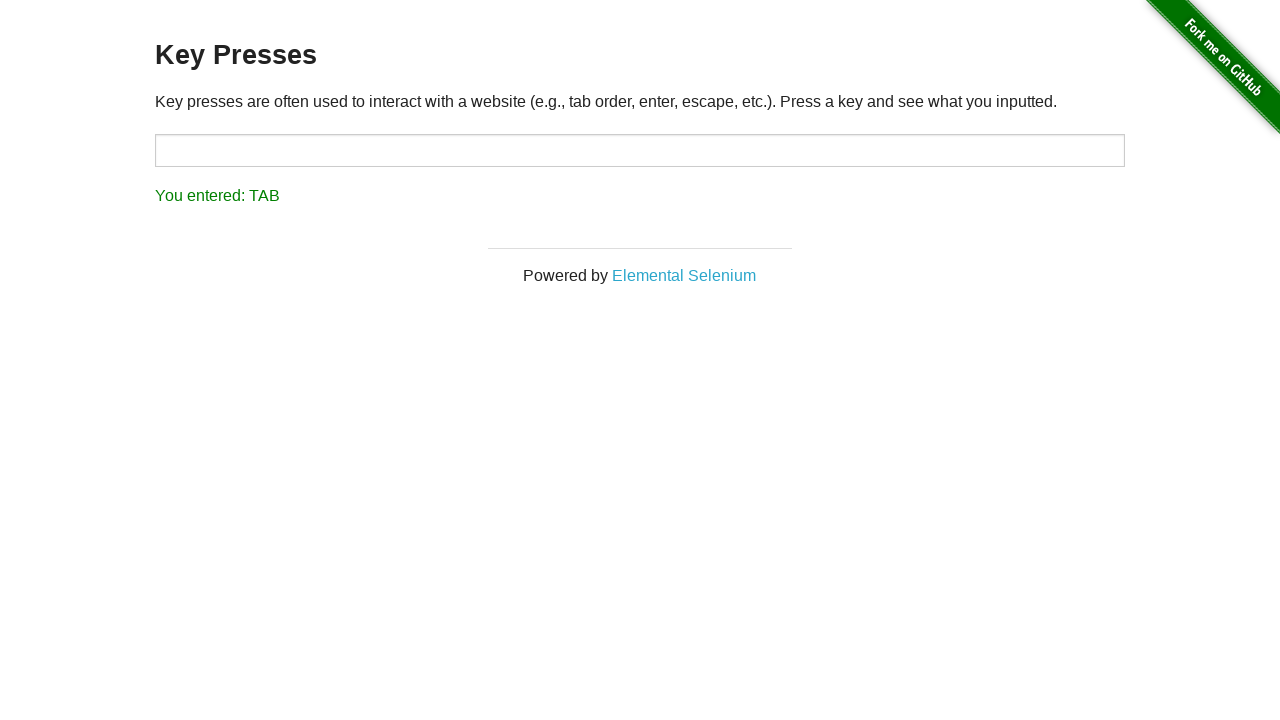

Assertion passed: Tab key press correctly recognized
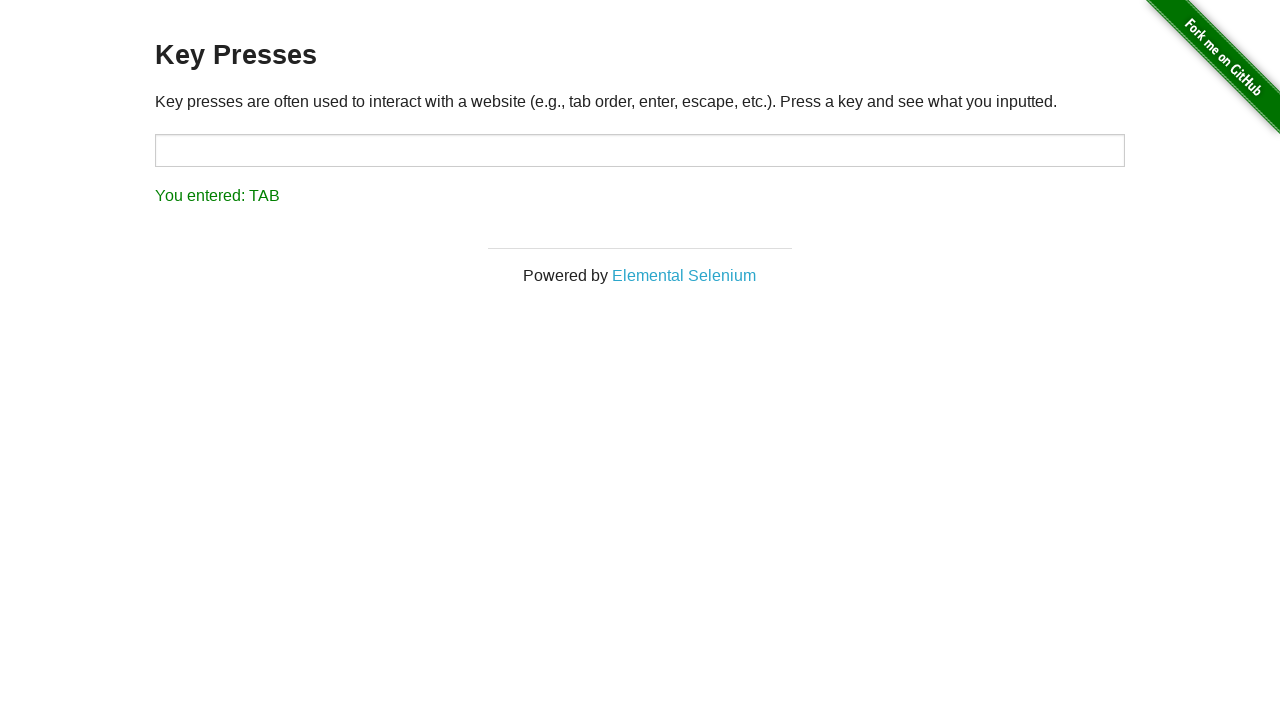

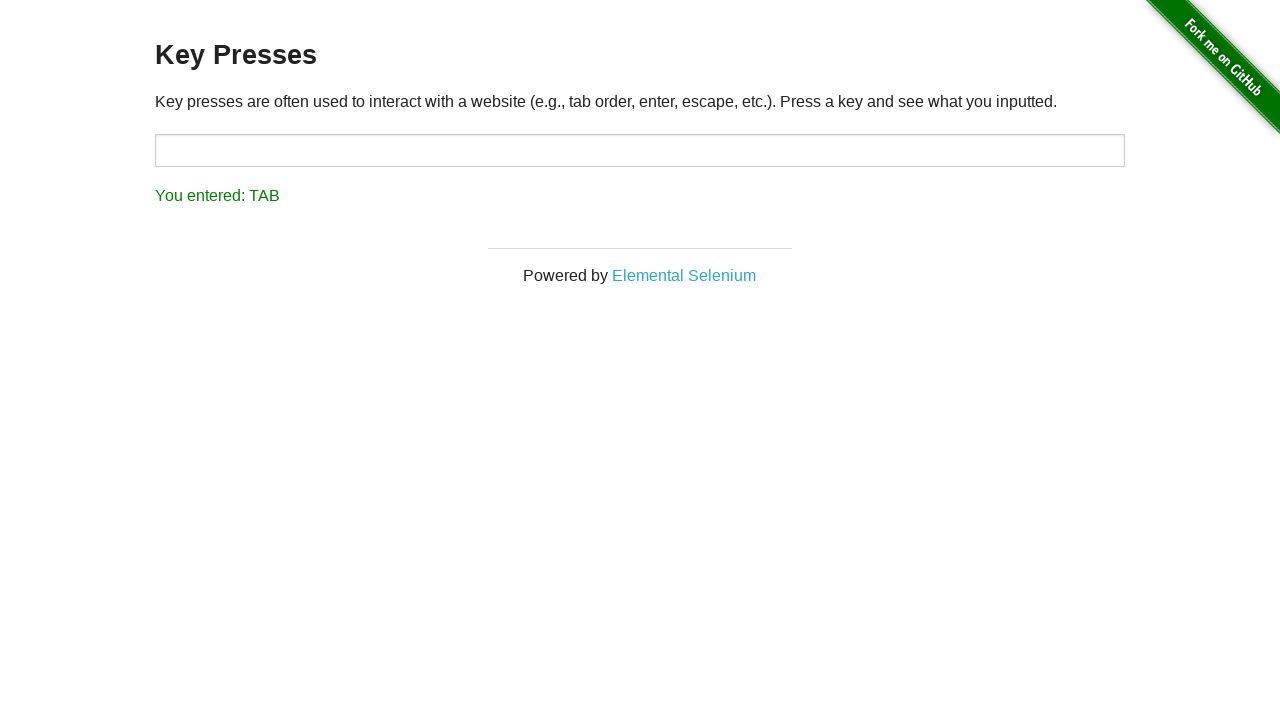